Tests the regular click functionality by clicking a 'Click Me' button and verifying the dynamic click message appears

Starting URL: https://demoqa.com/elements

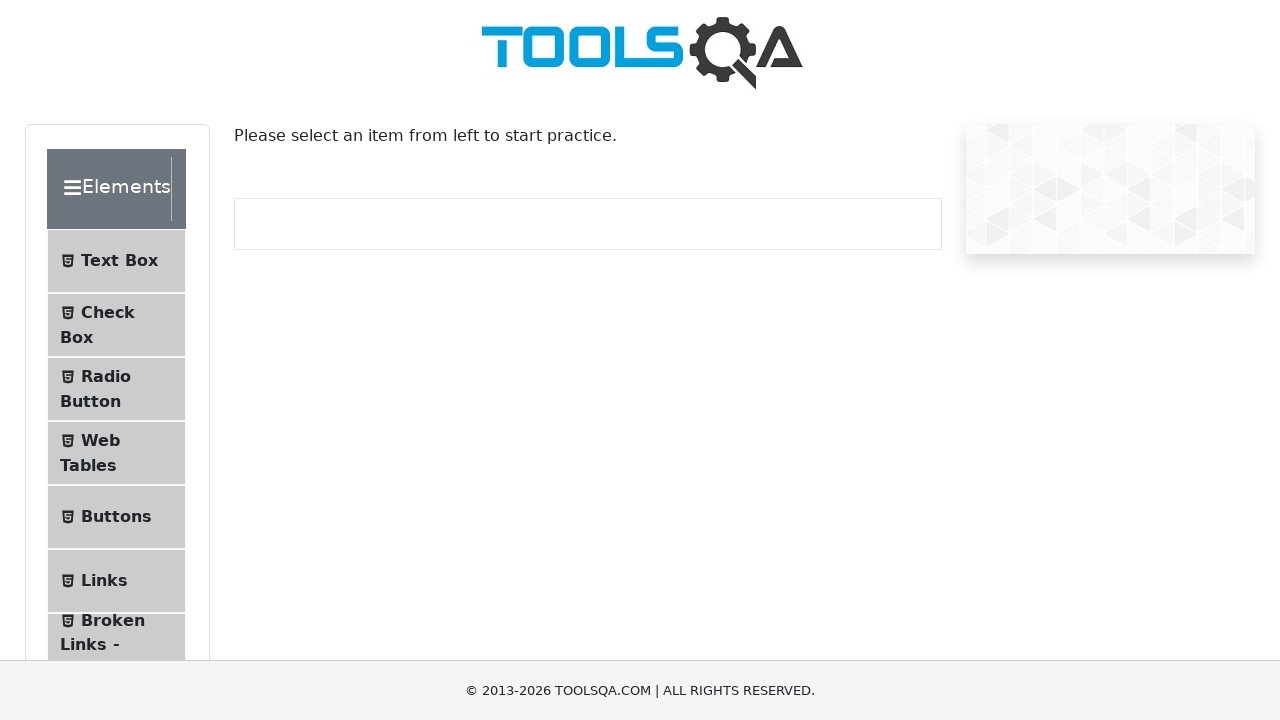

Clicked the Buttons menu item at (116, 517) on li:has-text('Buttons')
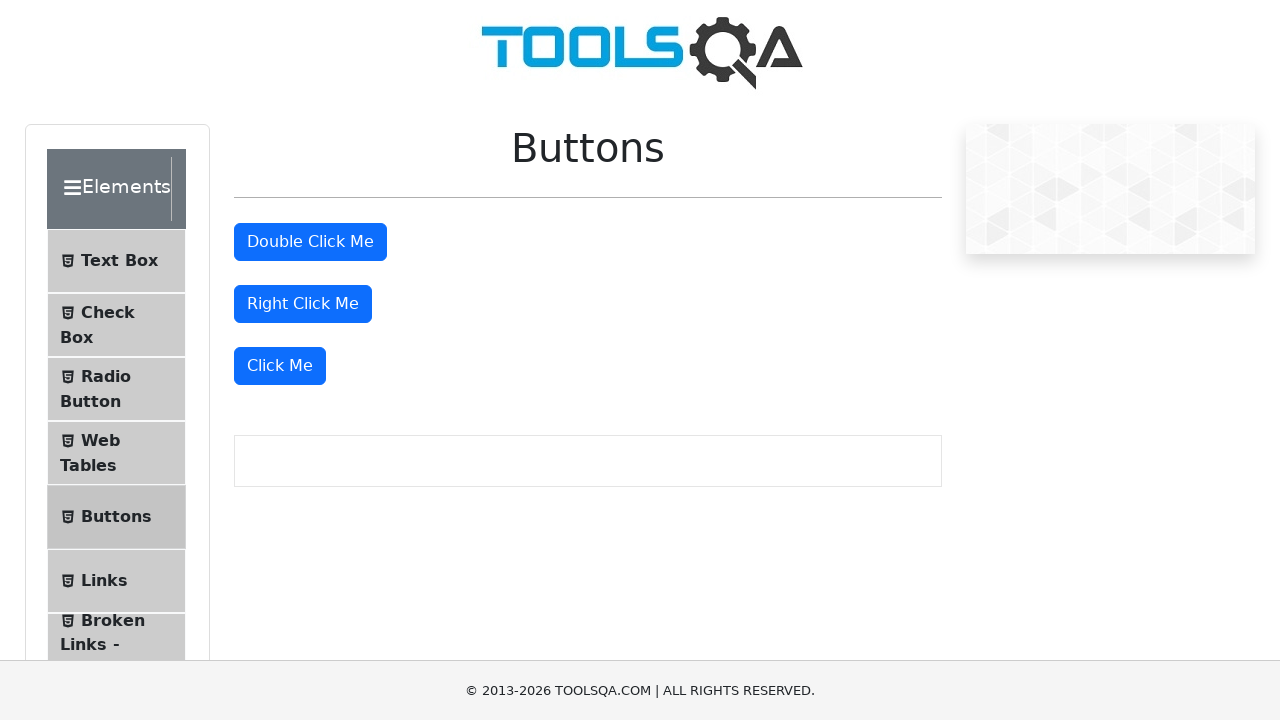

Navigated to the Buttons page
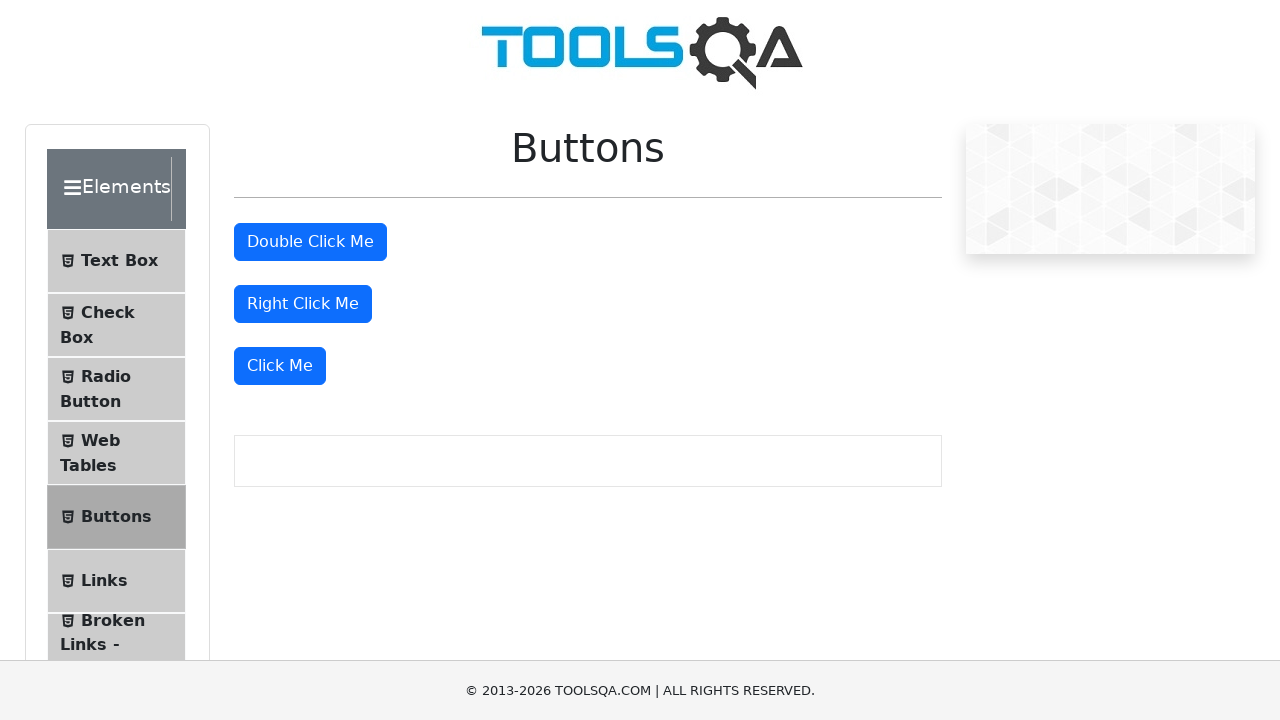

Clicked the 'Click Me' button at (280, 366) on internal:role=button[name="Click Me"s]
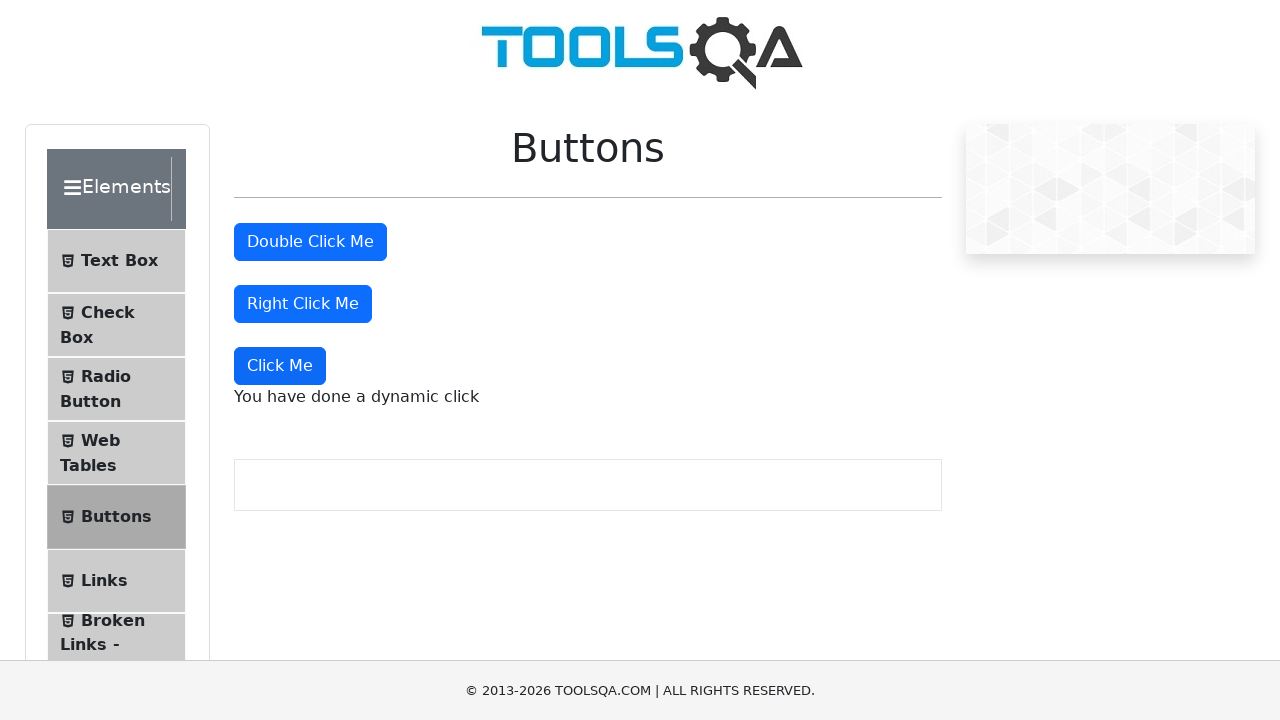

Verified the dynamic click message appeared
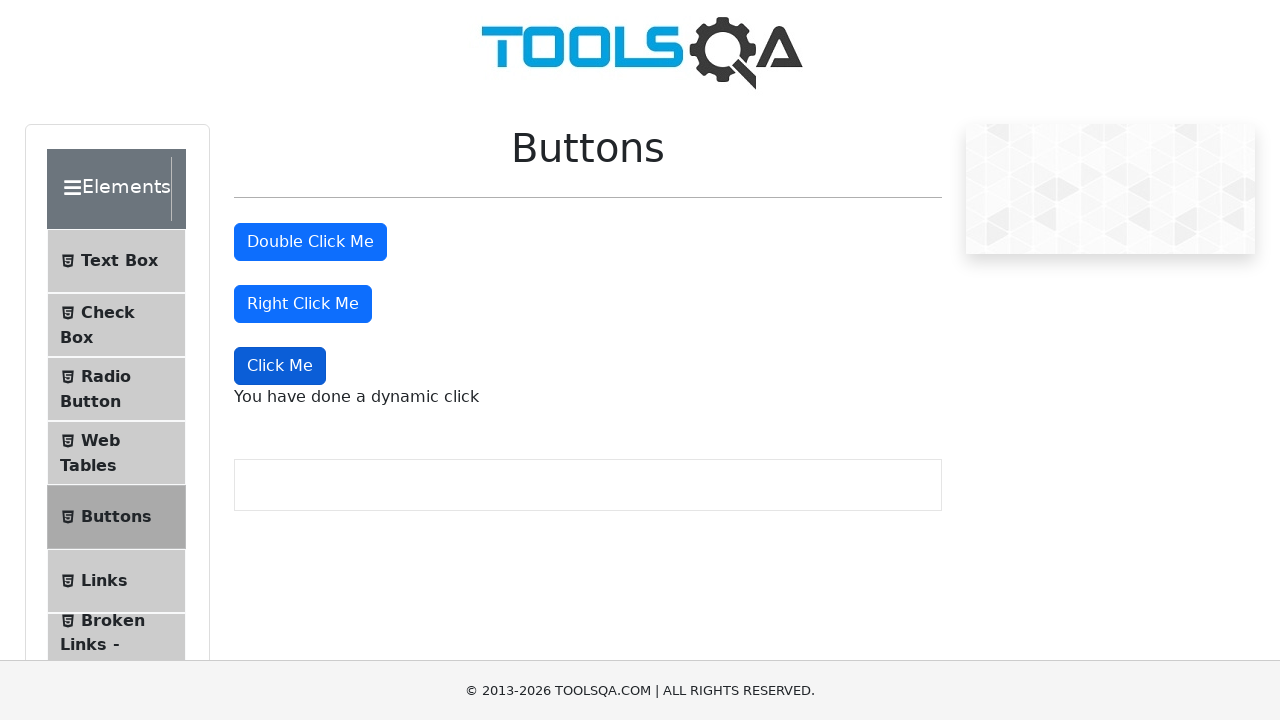

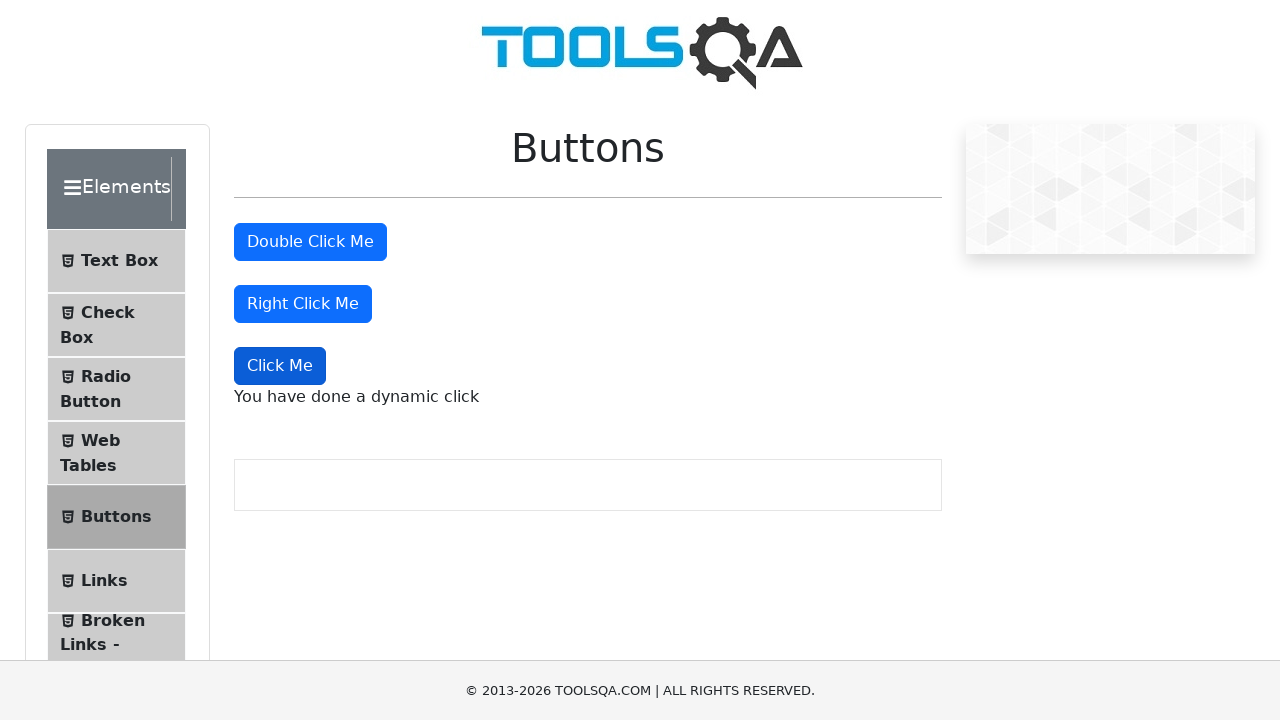